Tests navigation to the Send Mail & Packages page on USPS website

Starting URL: https://www.usps.com/

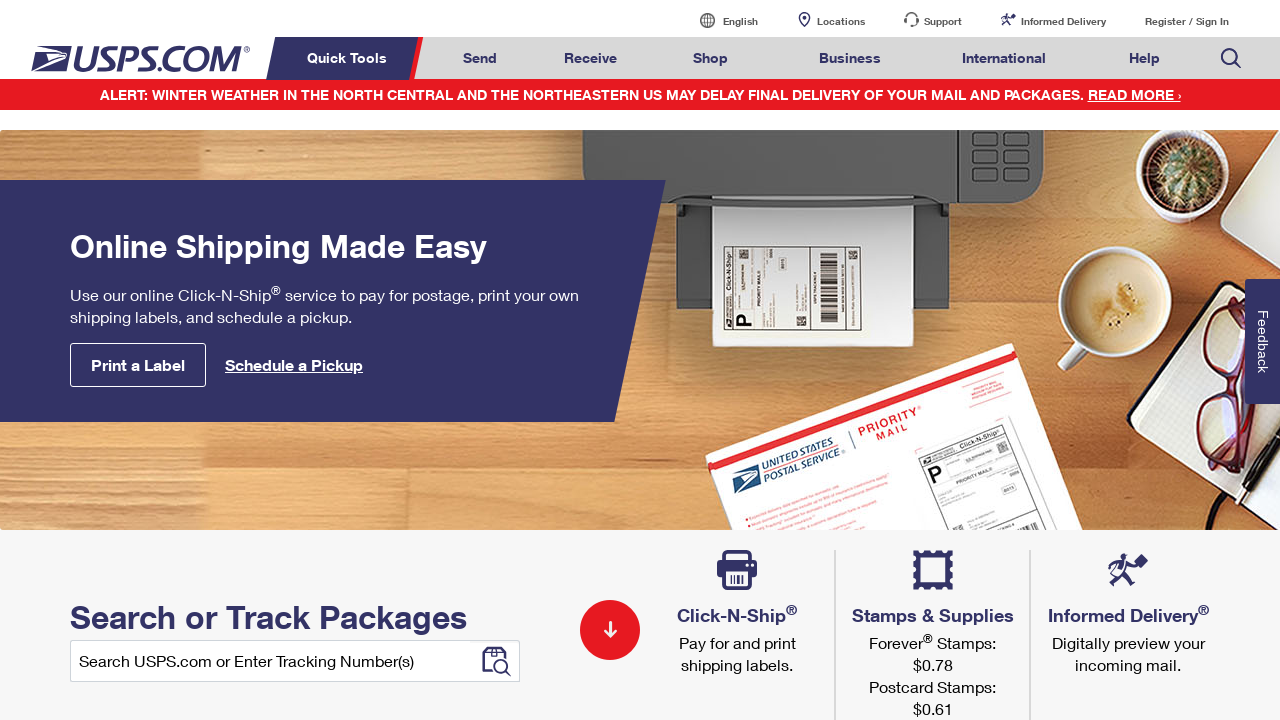

Clicked on Send Mail & Packages link at (480, 58) on a#mail-ship-width
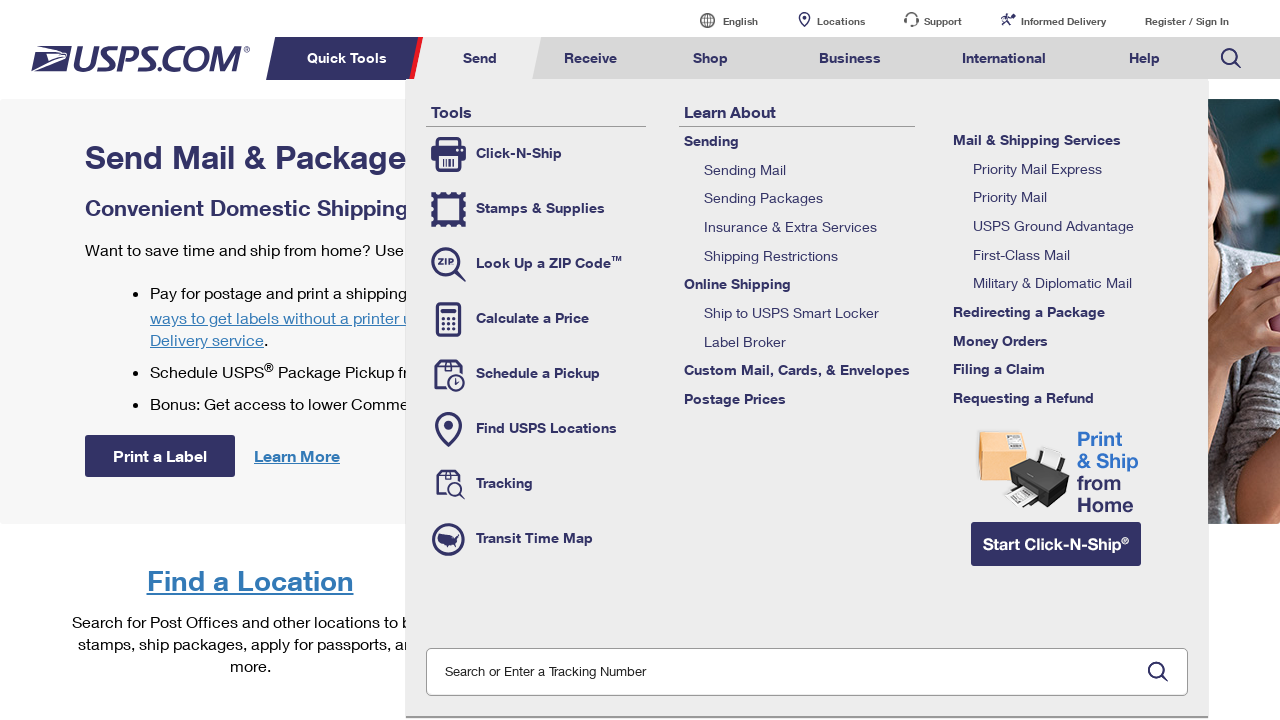

Page finished loading
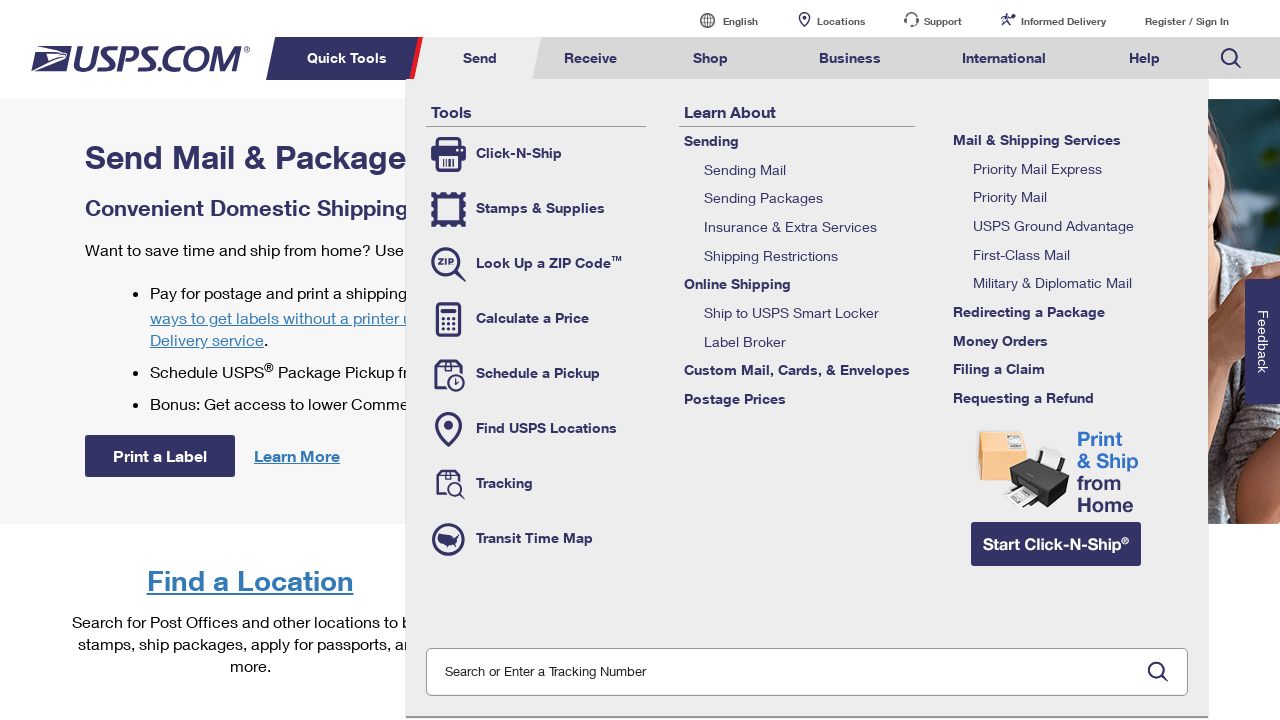

Verified page title is 'Send Mail & Packages | USPS'
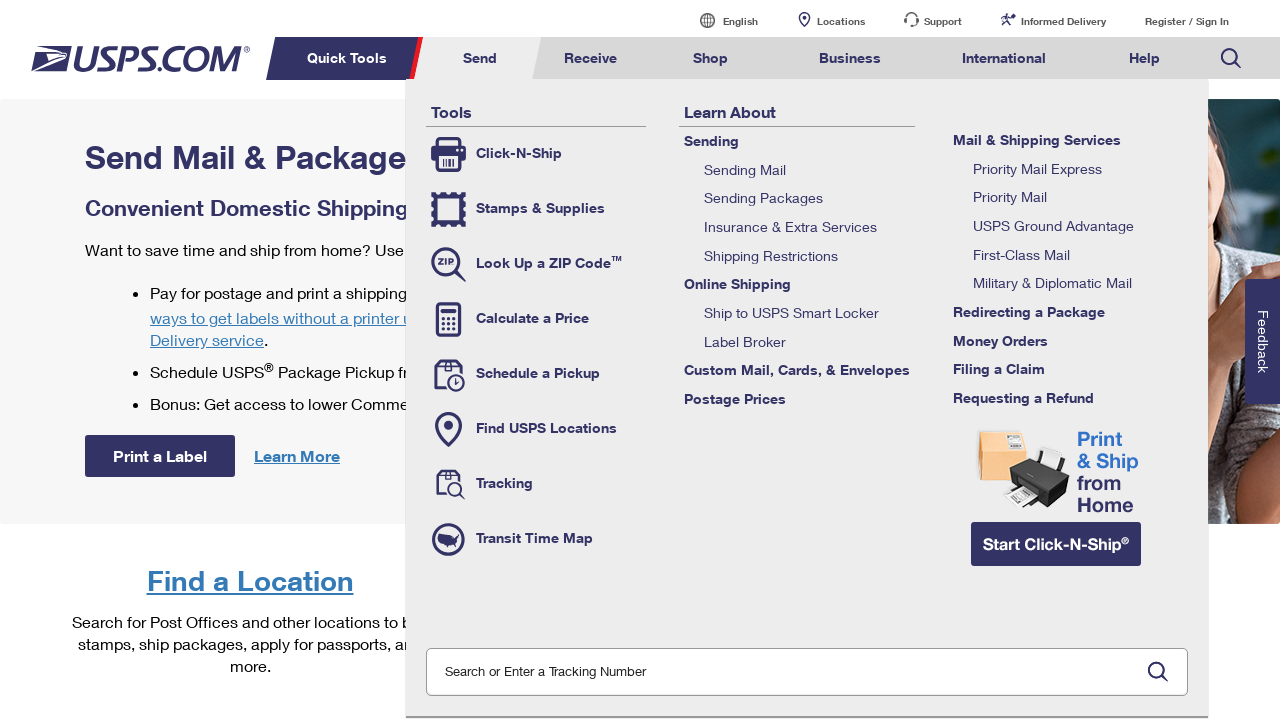

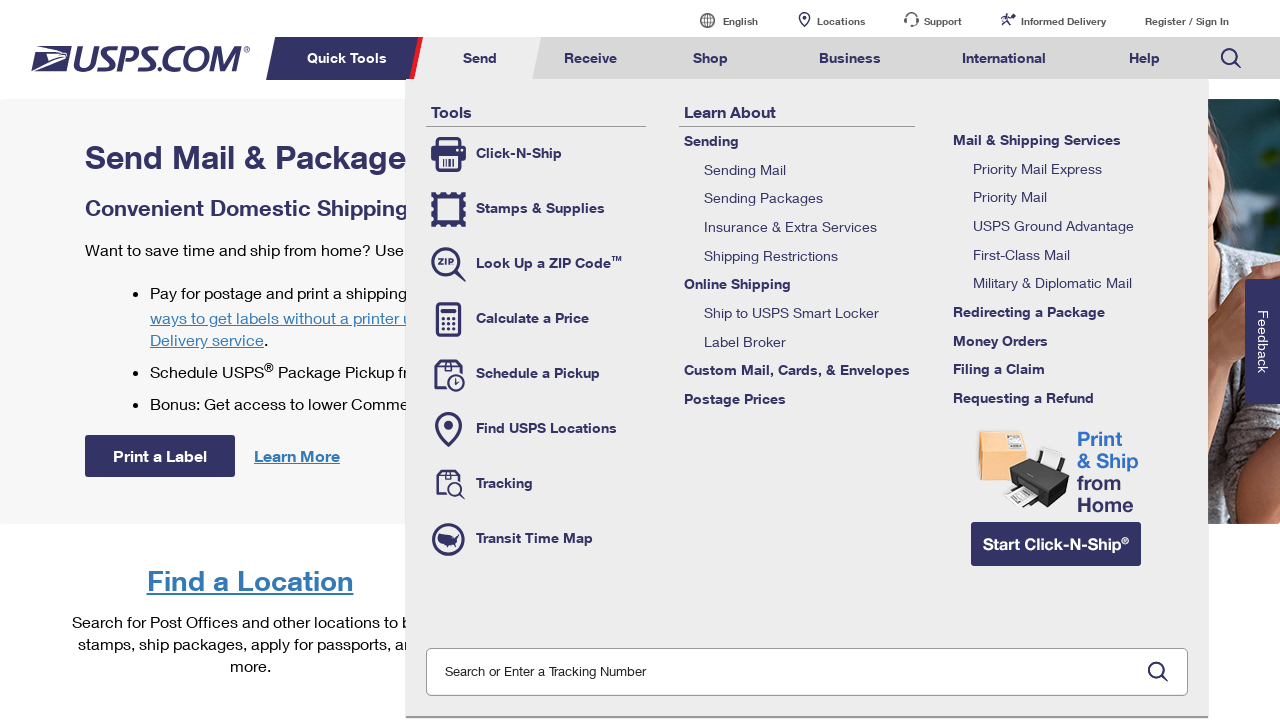